Tests XSS (Cross-Site Scripting) vulnerability on the login form by entering a script tag in the username field, then verifying that an error message is displayed (indicating the attack was blocked).

Starting URL: https://www.saucedemo.com/

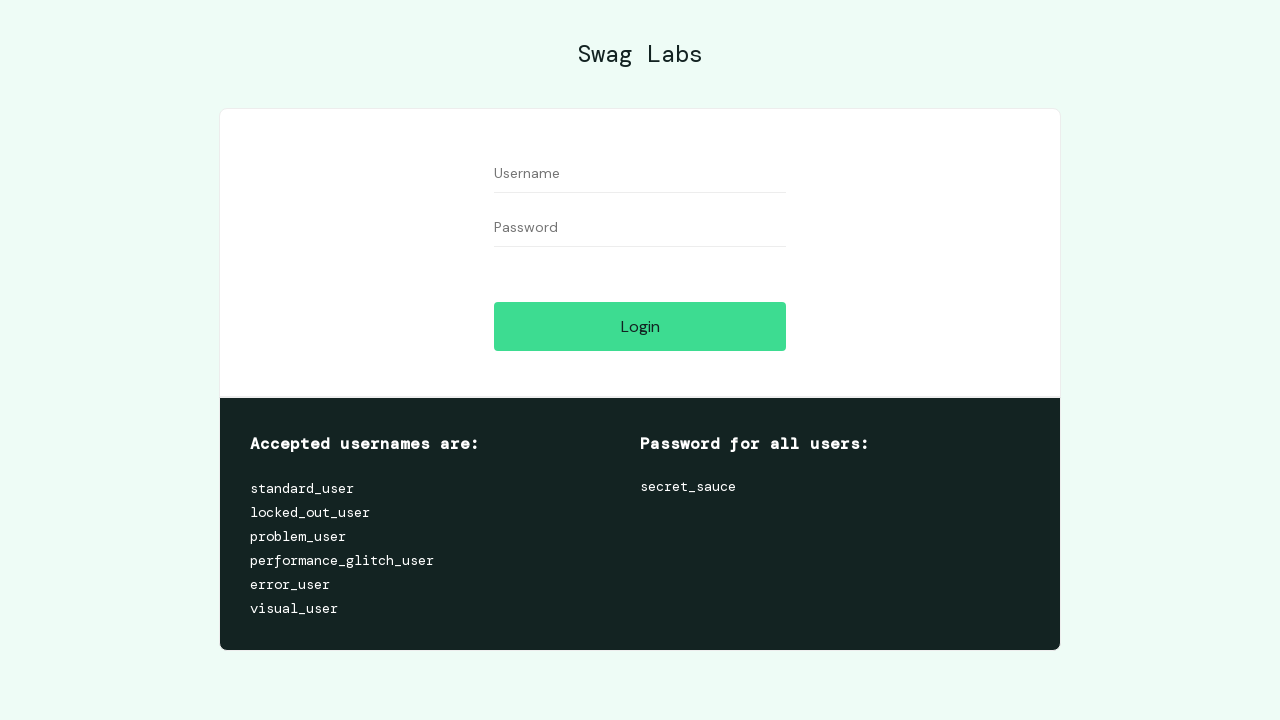

Entered XSS payload '<script>alert(1)</script>' in username field on #user-name
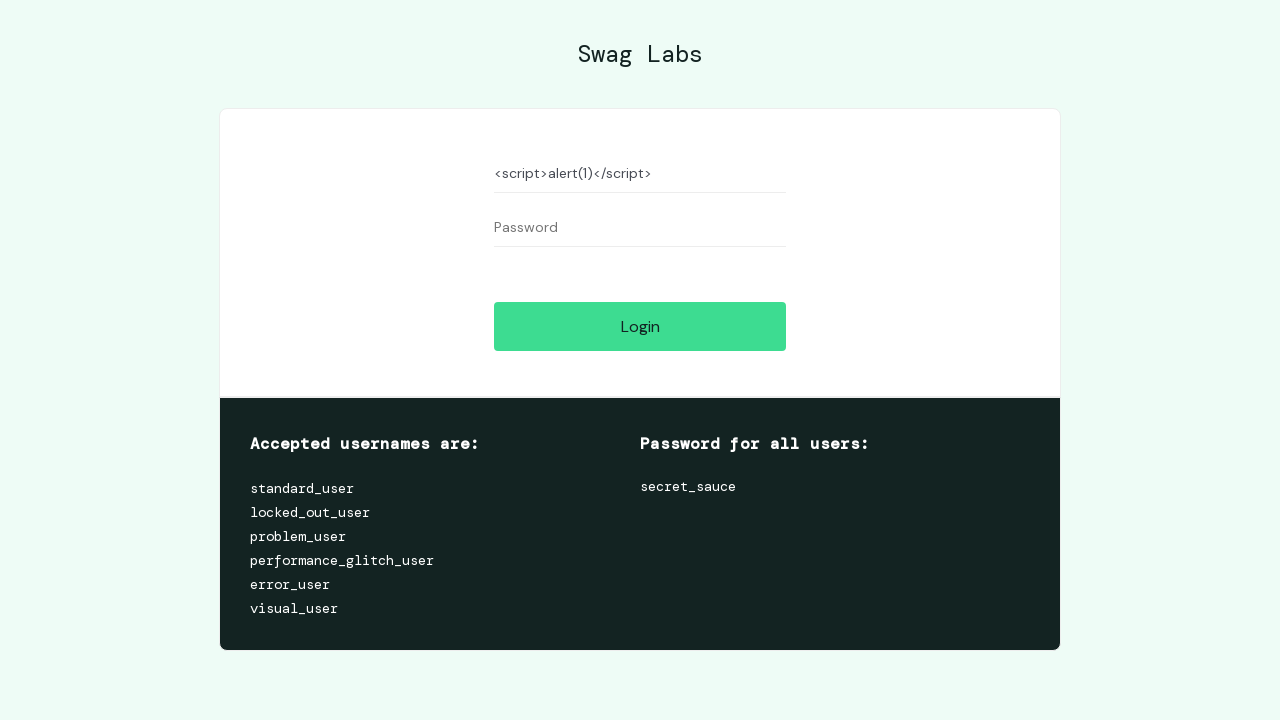

Entered dummy password in password field on #password
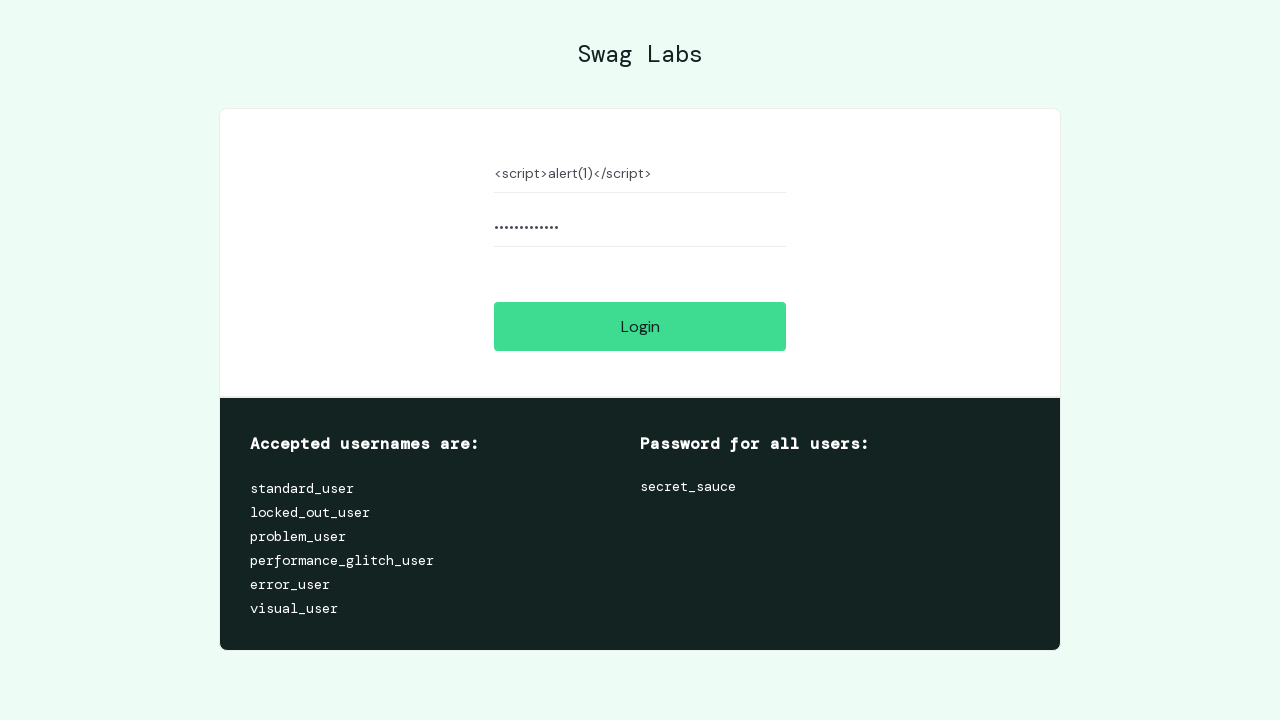

Clicked login button to attempt XSS injection at (640, 326) on #login-button
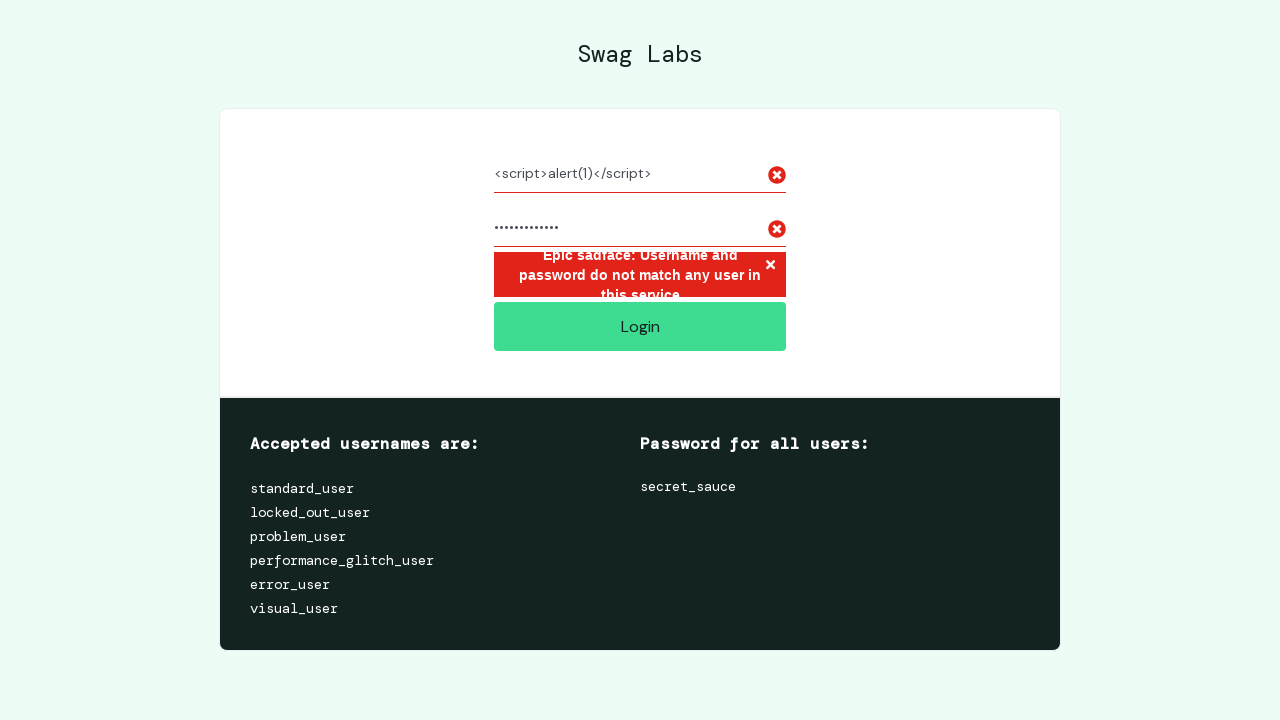

XSS injection was blocked - error message displayed confirming vulnerability protection
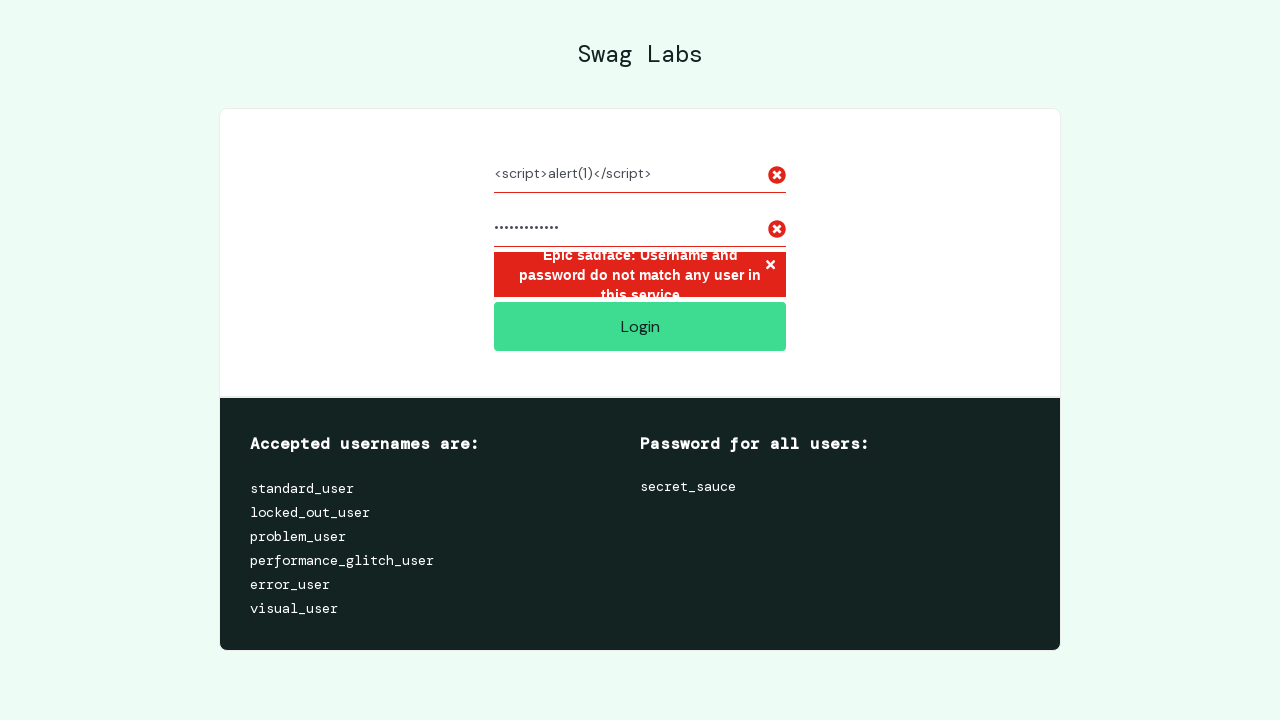

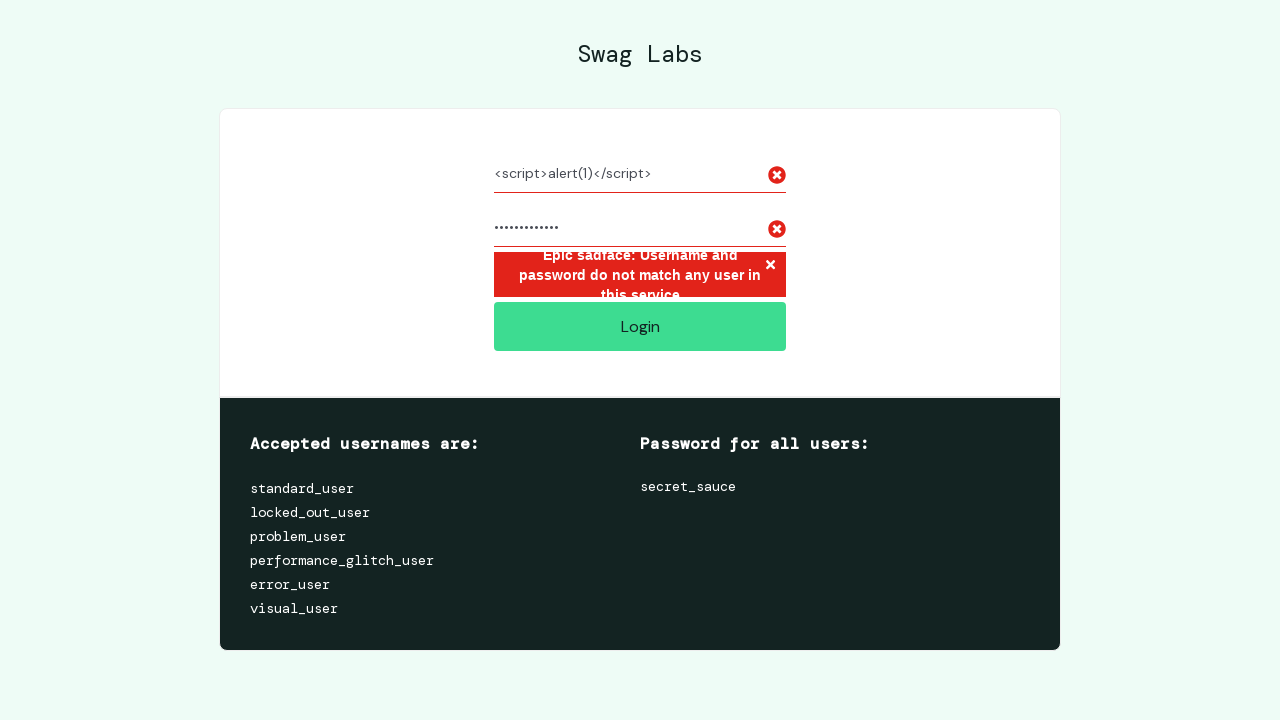